Tests the complete flight booking flow on BlazeDemo - selects departure and destination cities, chooses a flight, fills in passenger and payment information, and verifies the purchase confirmation page.

Starting URL: https://blazedemo.com/

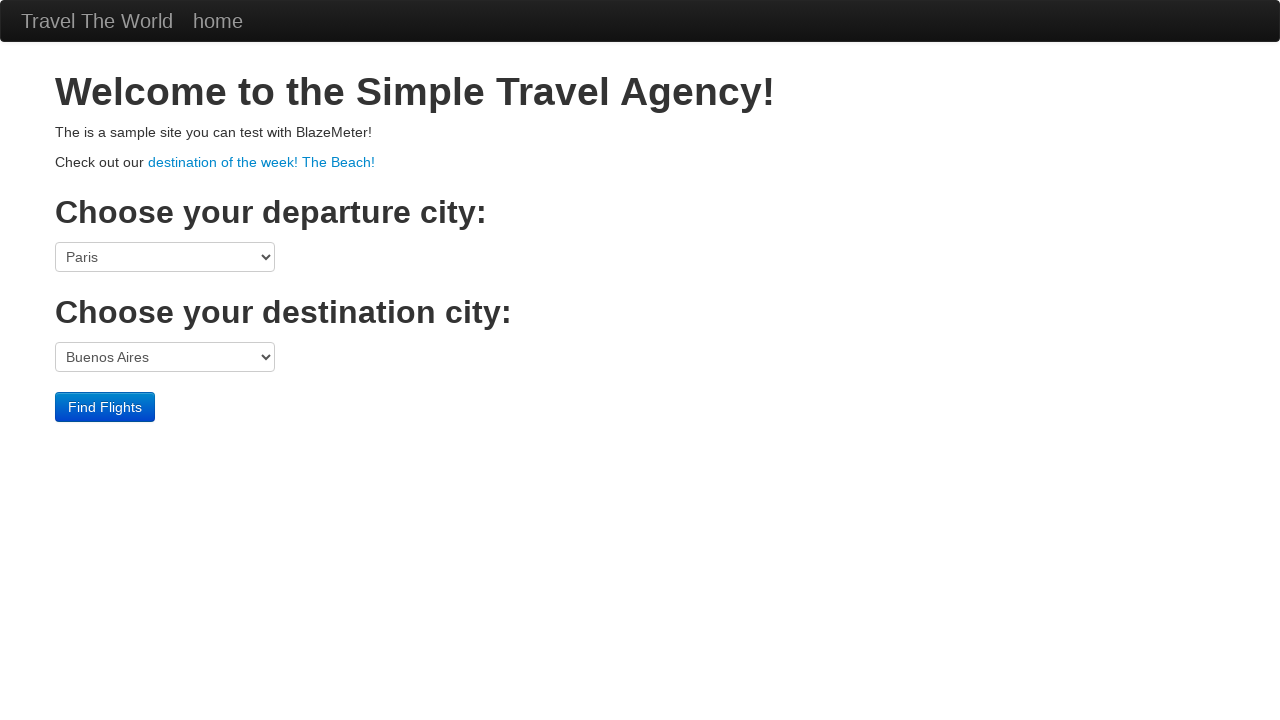

Departure port dropdown is visible
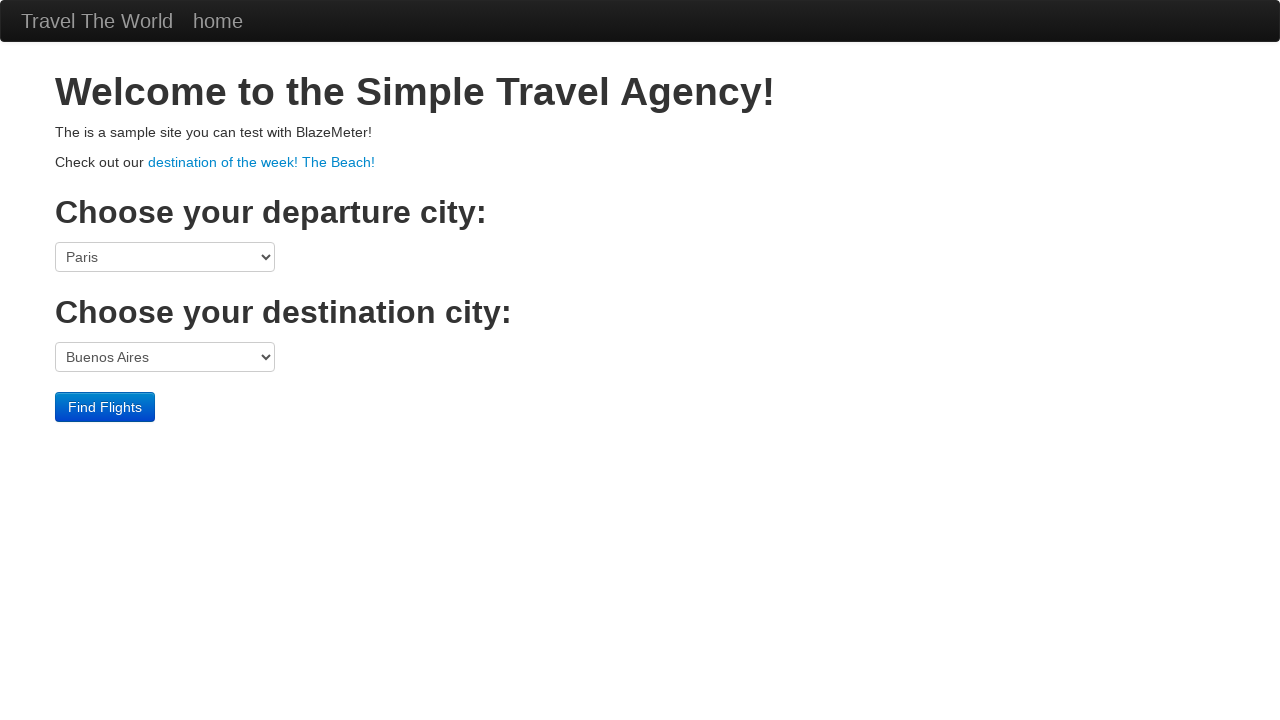

Selected São Paolo as departure city on select[name='fromPort']
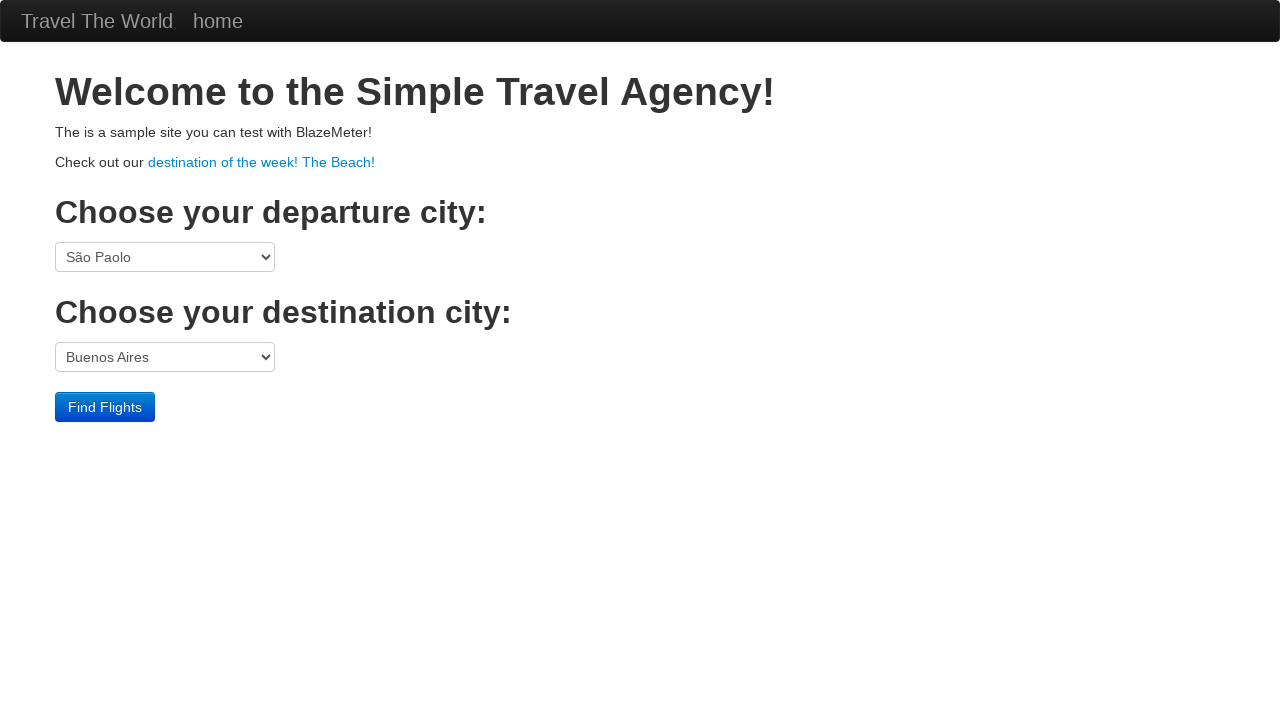

Clicked on destination city dropdown at (165, 357) on select[name='toPort']
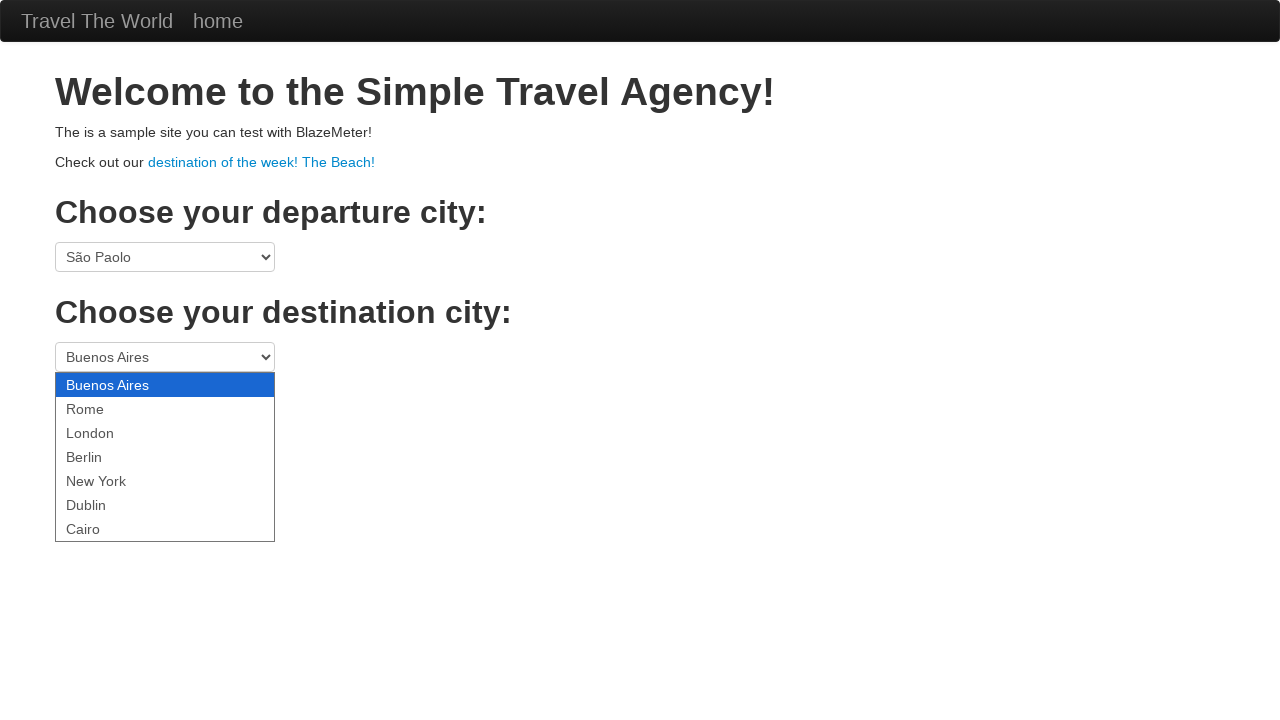

Selected Cairo as destination city on select[name='toPort']
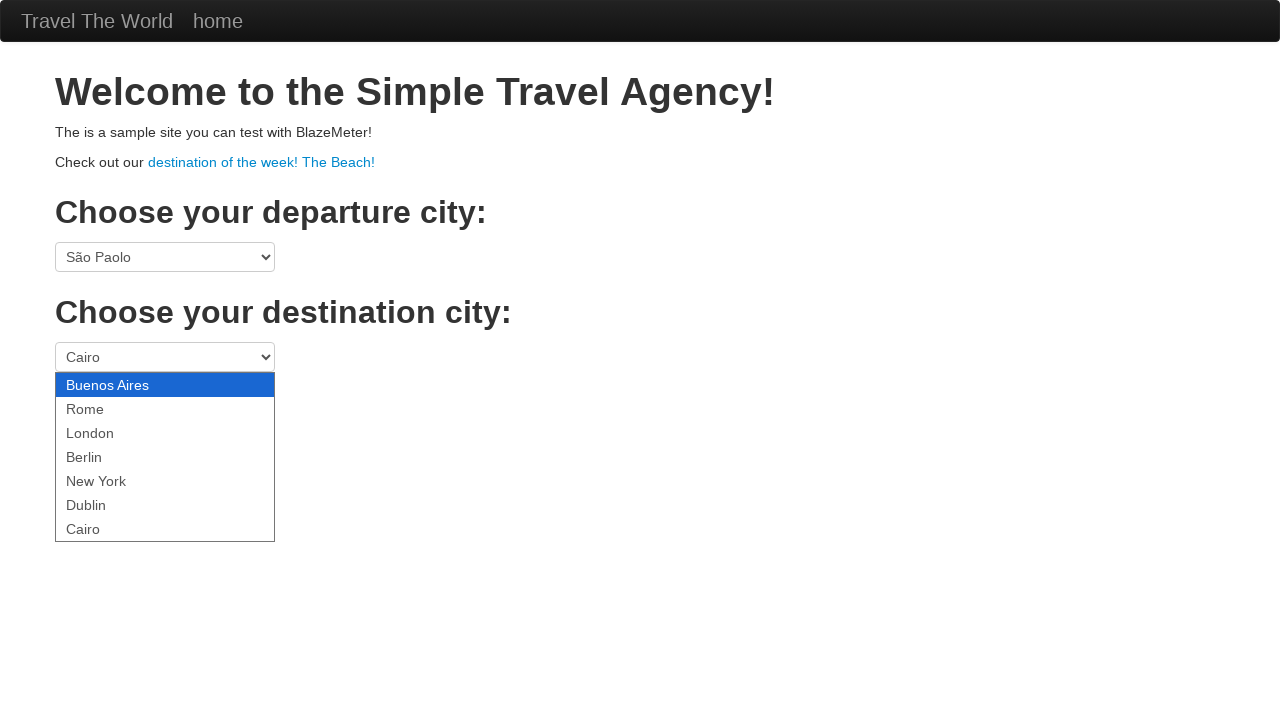

Clicked Find Flights button at (105, 407) on .btn-primary
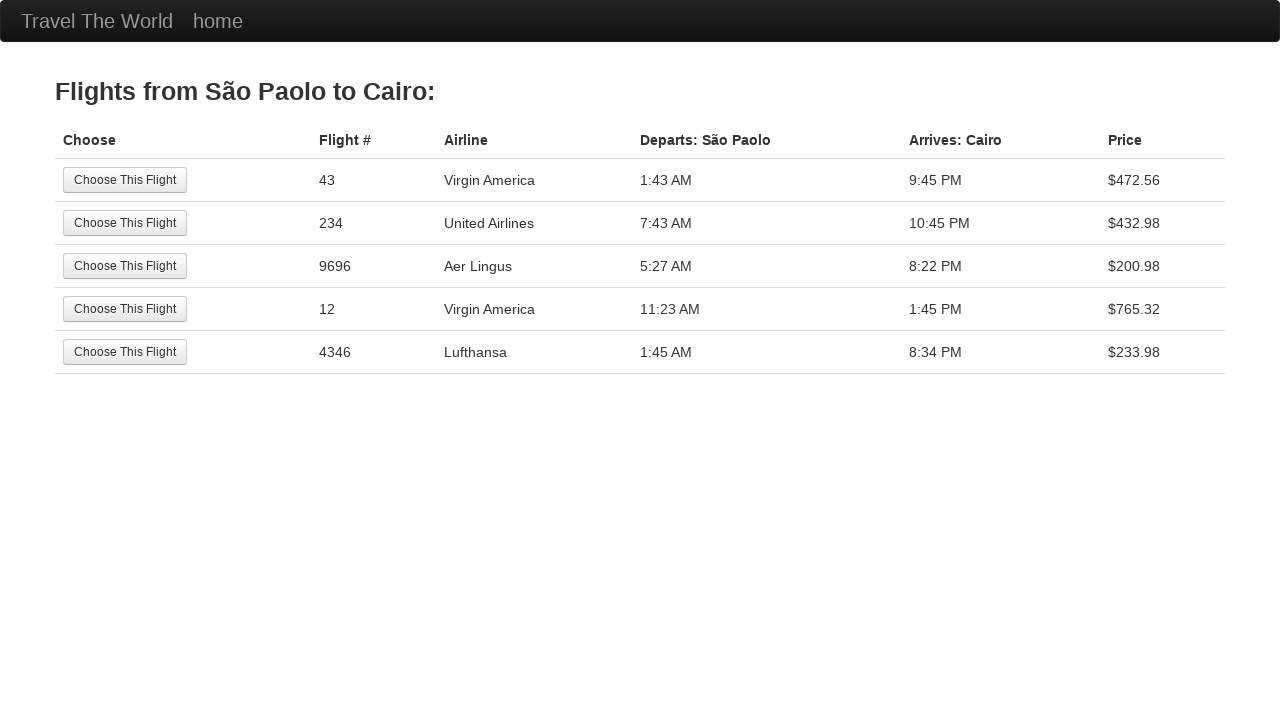

Selected the first available flight at (125, 180) on tr:nth-child(1) .btn
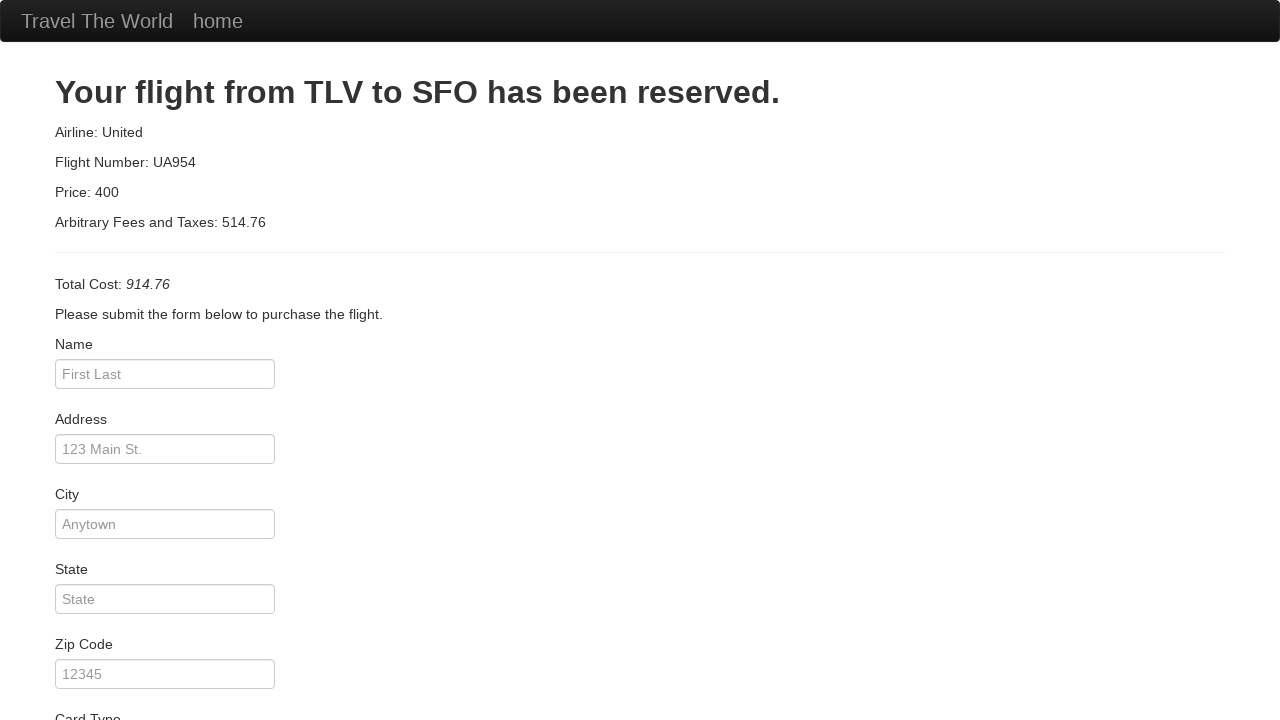

Clicked on passenger name field at (165, 374) on #inputName
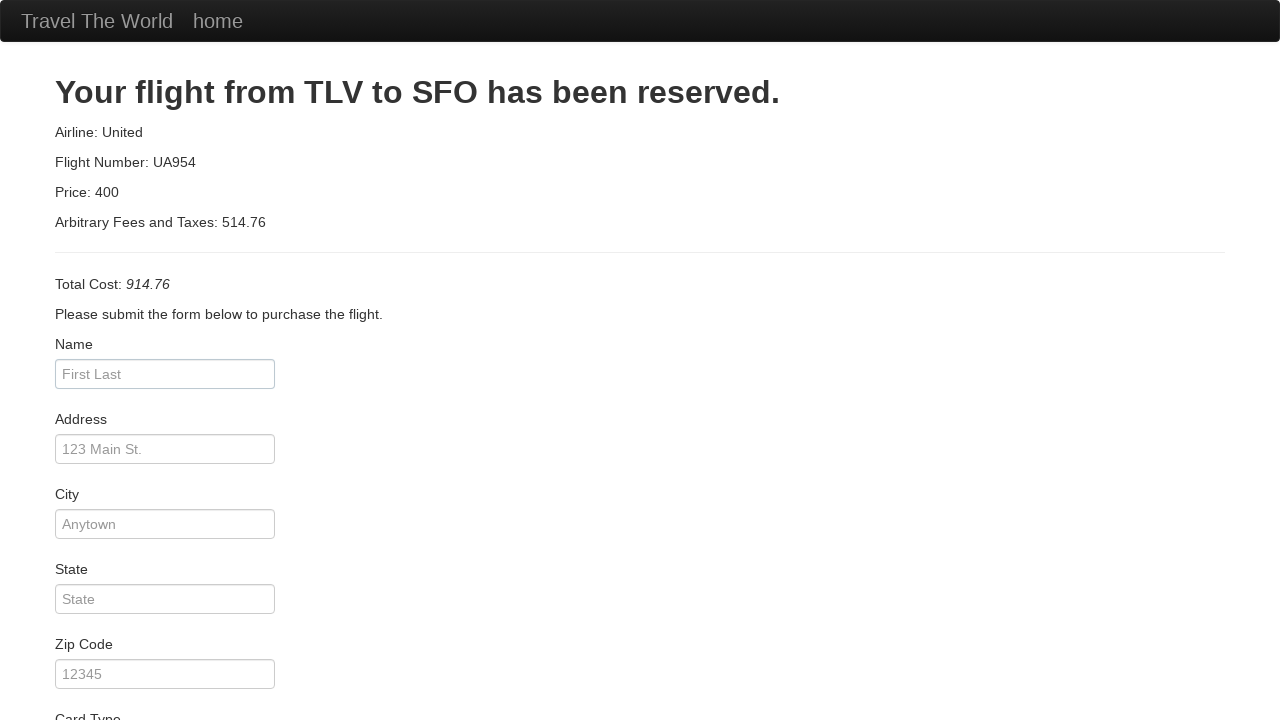

Filled passenger name with 'Dunha Patto' on #inputName
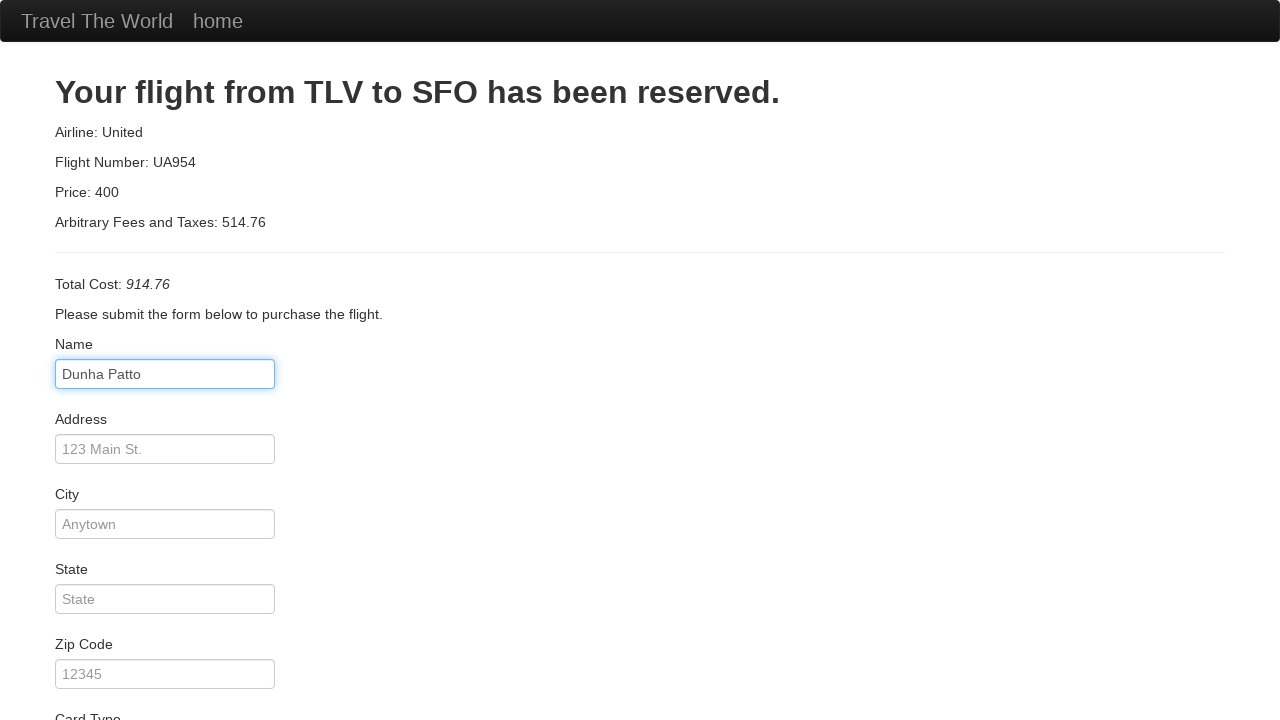

Clicked on address field at (165, 449) on #address
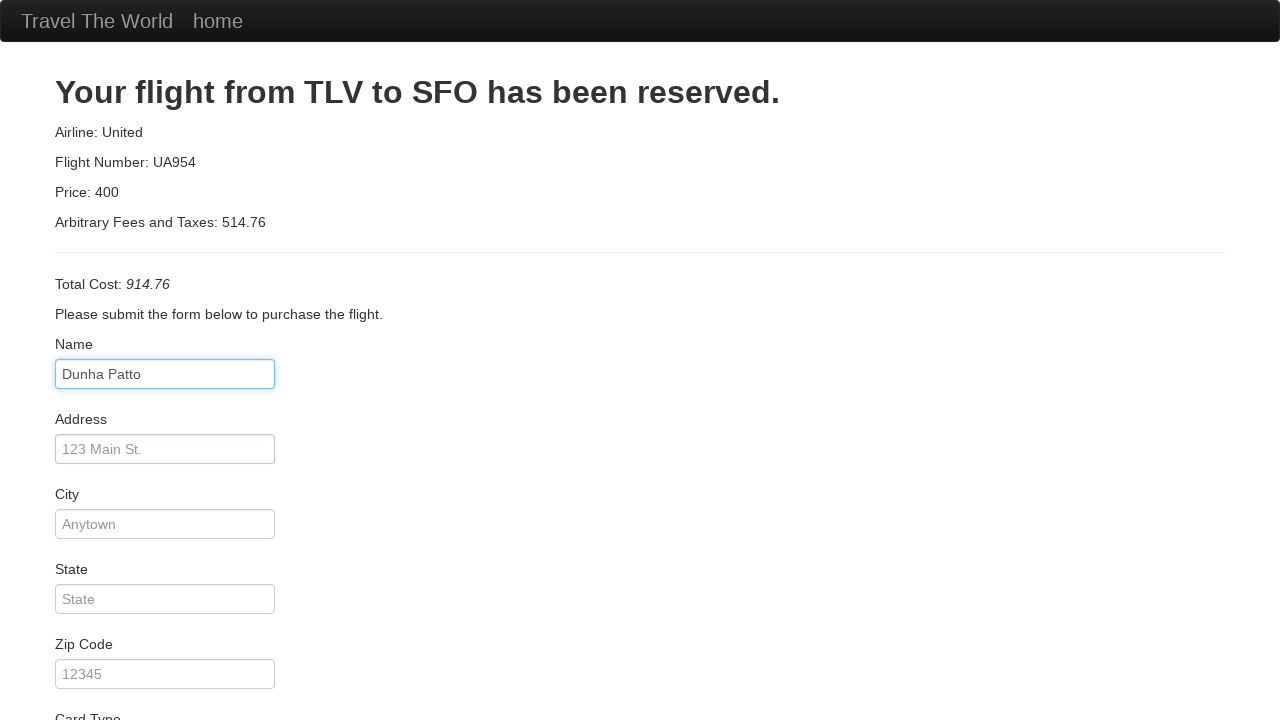

Filled address with 'Avenida Paulista, 100' on #address
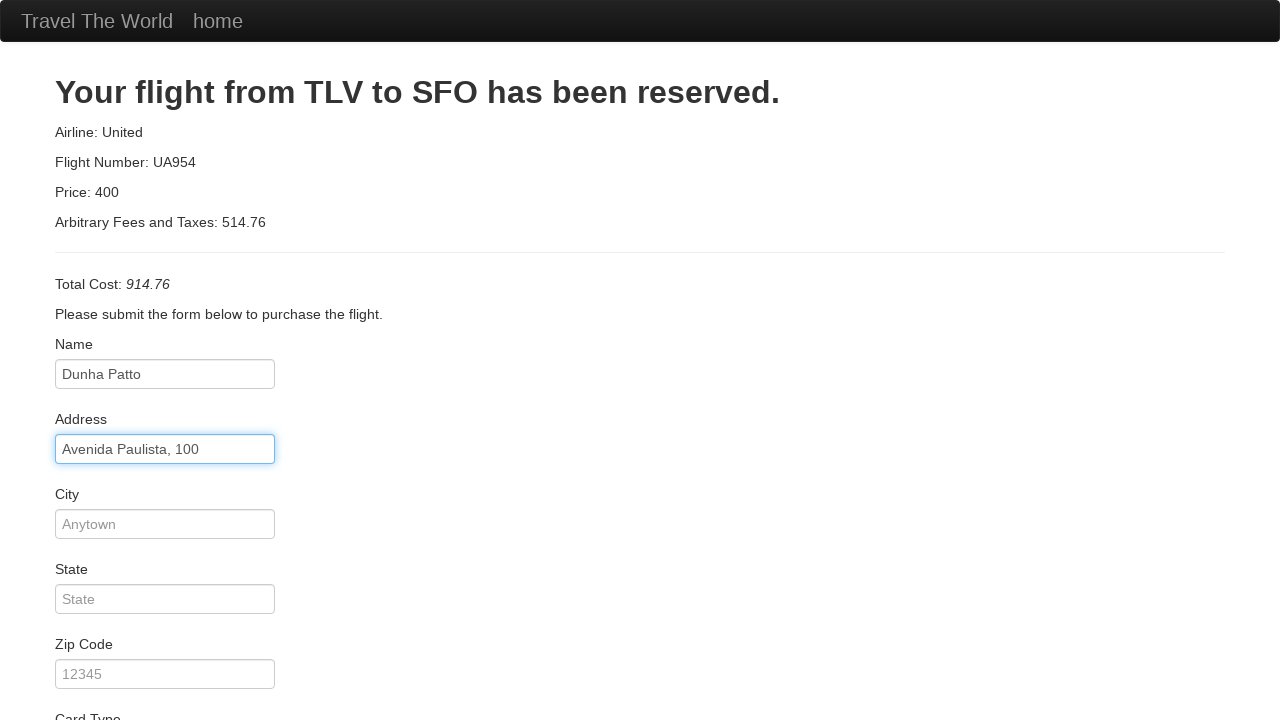

Clicked on city field at (165, 524) on #city
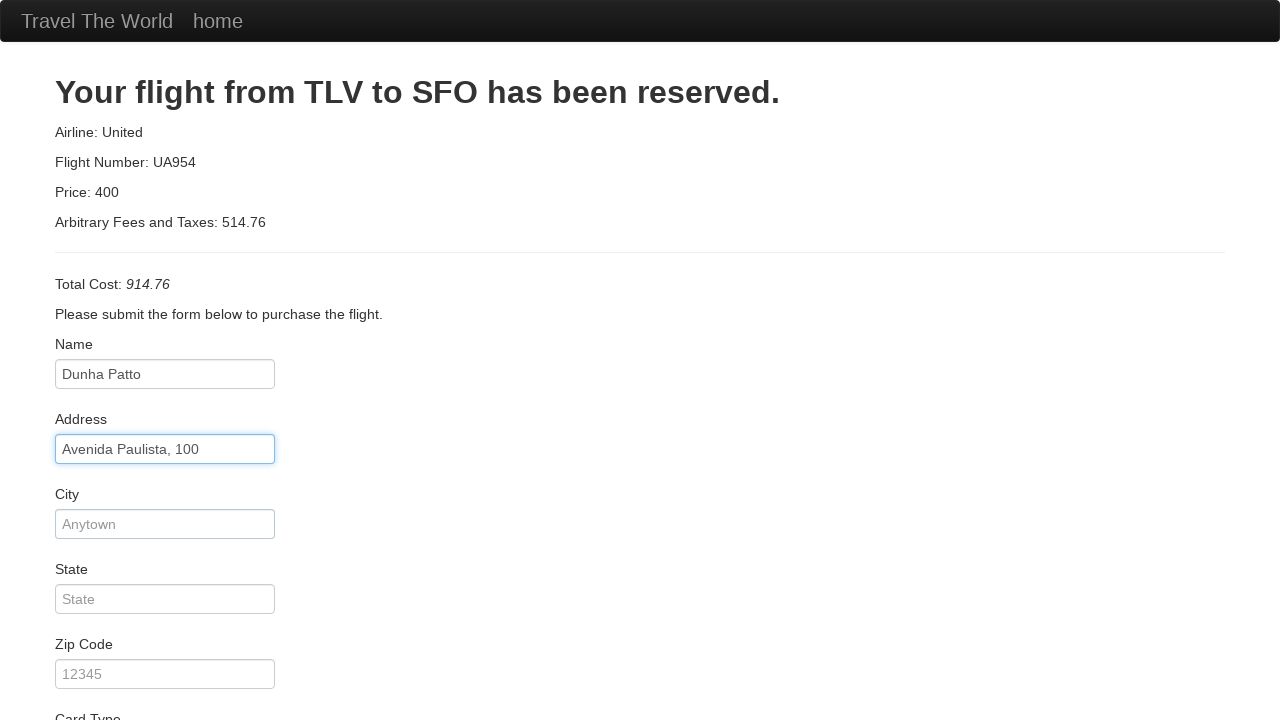

Filled city with 'São Paulo' on #city
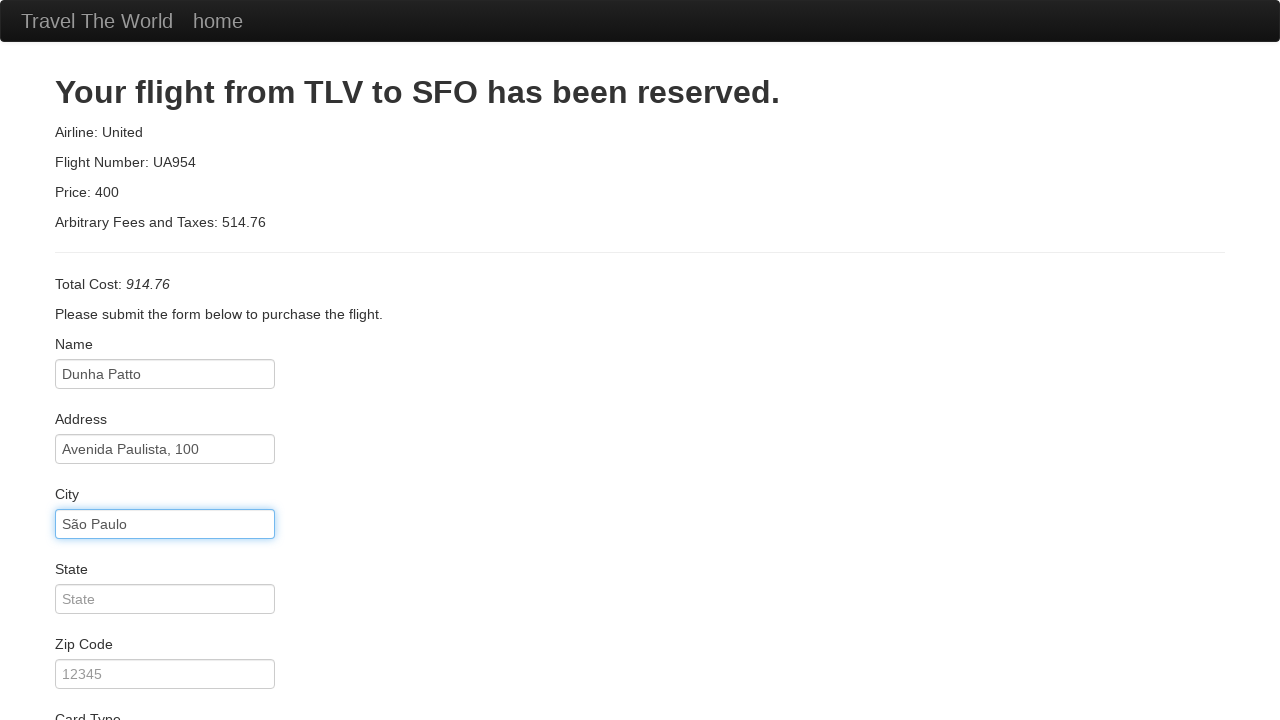

Clicked on state field at (165, 599) on #state
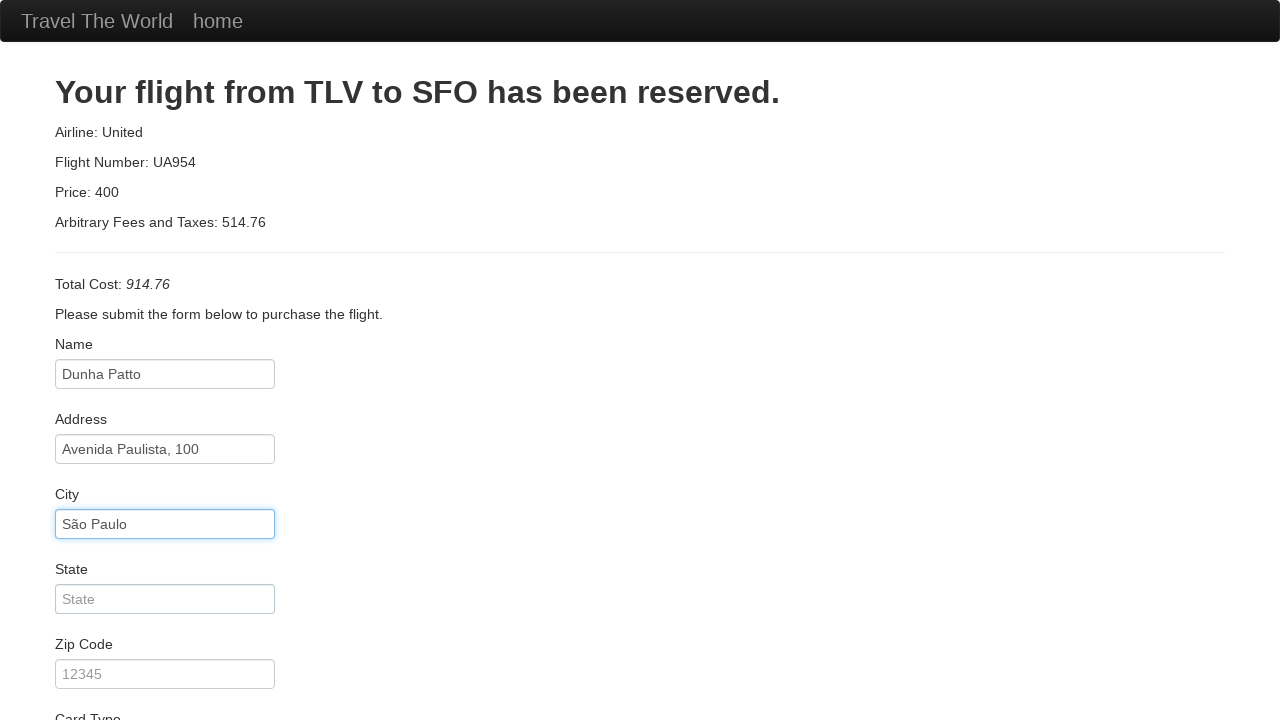

Filled state with 'São Paulo/SP' on #state
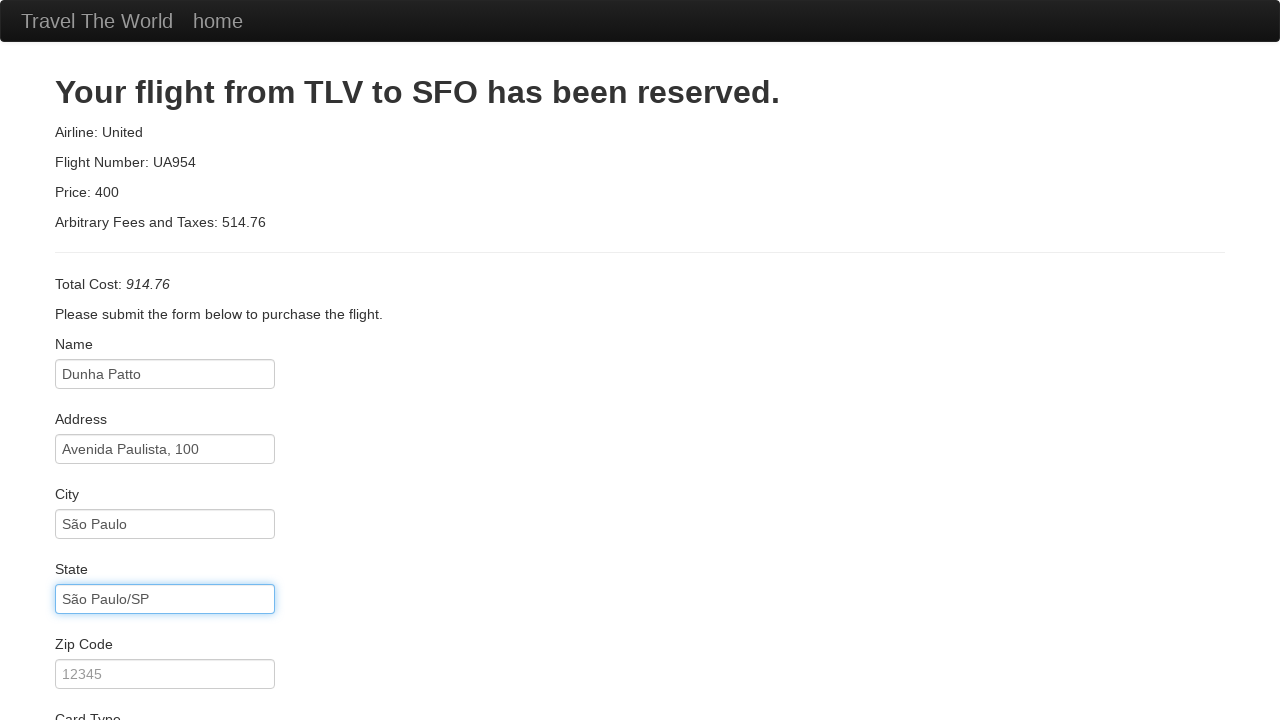

Clicked on zip code field at (165, 674) on #zipCode
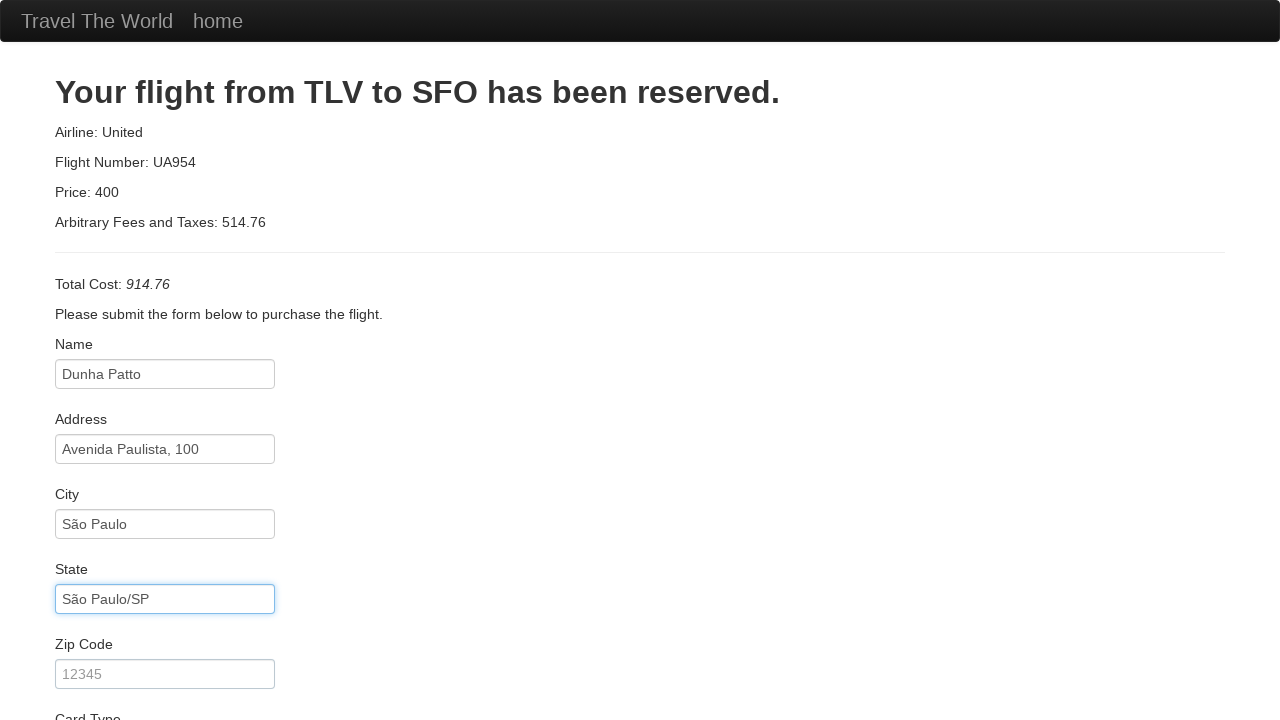

Clicked on card type dropdown at (165, 360) on #cardType
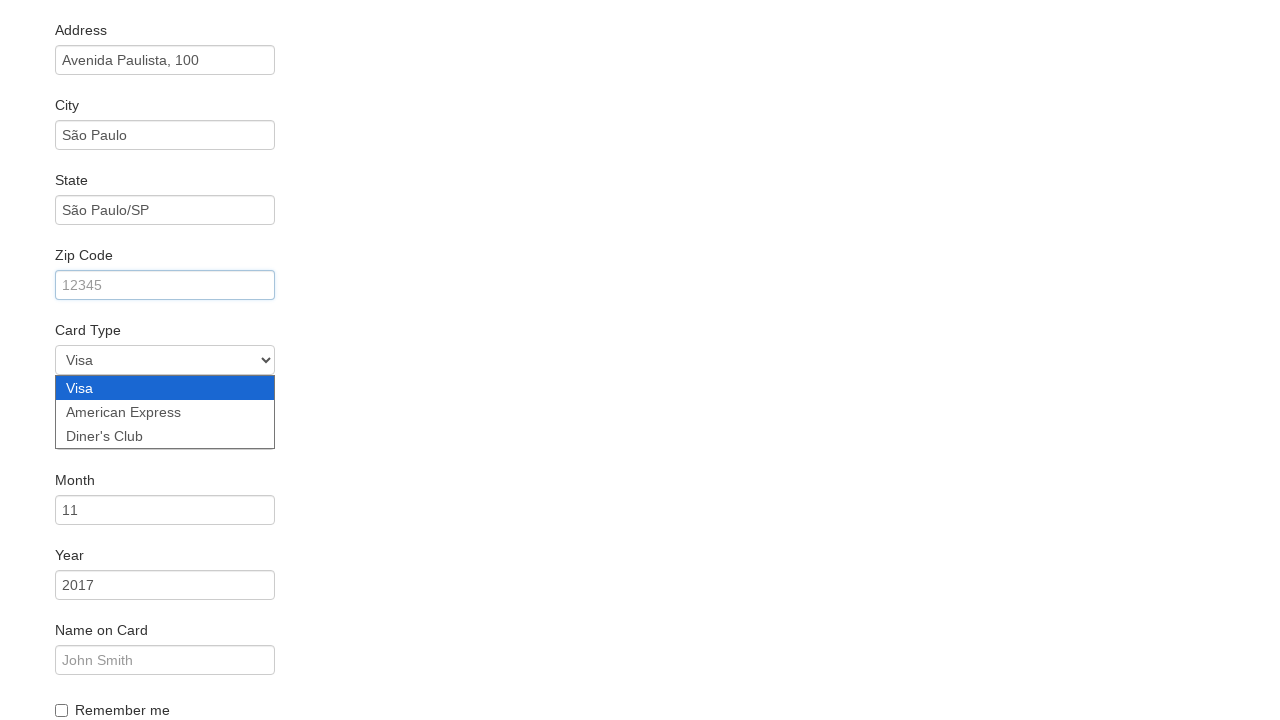

Selected American Express as card type on #cardType
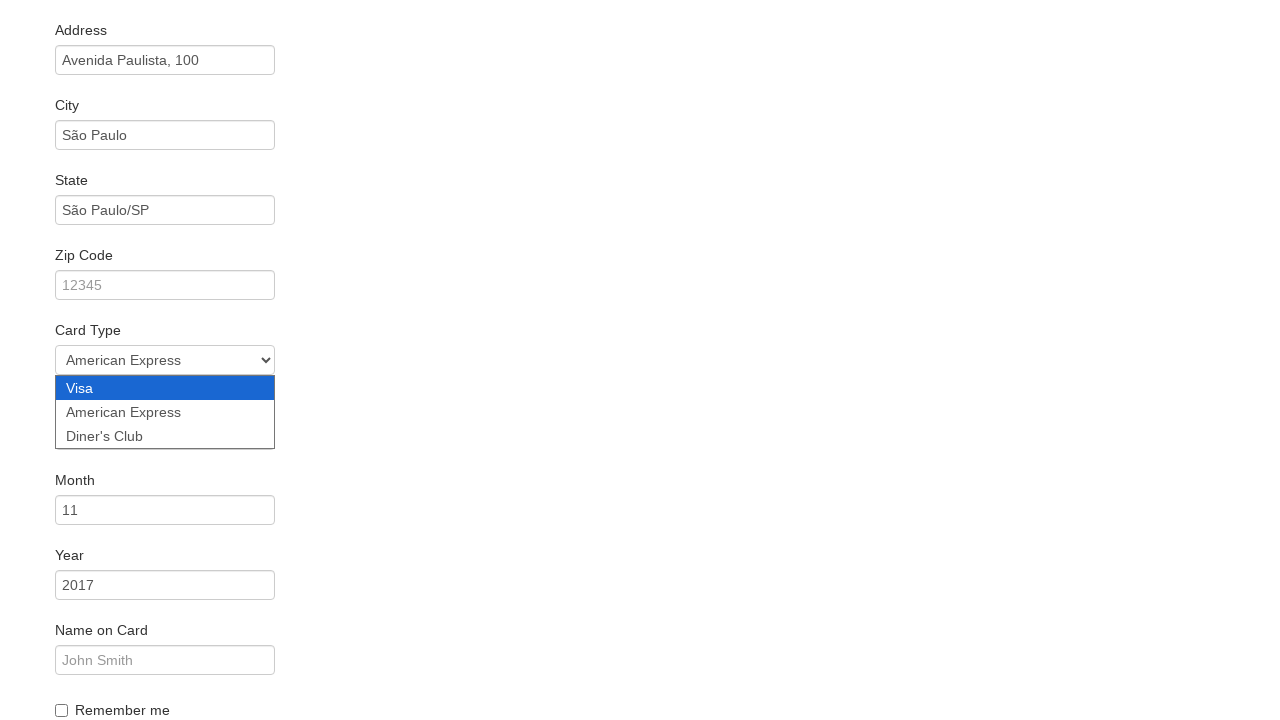

Clicked on credit card month field at (165, 510) on #creditCardMonth
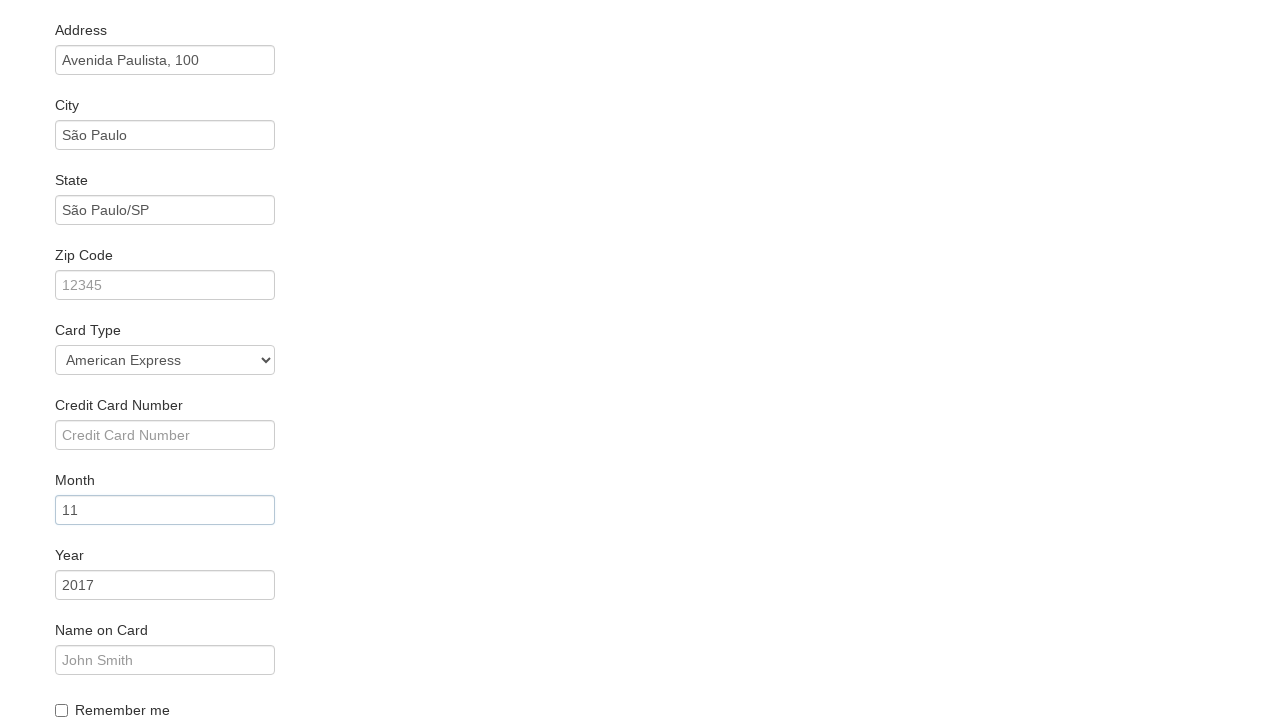

Filled credit card month with '12' on #creditCardMonth
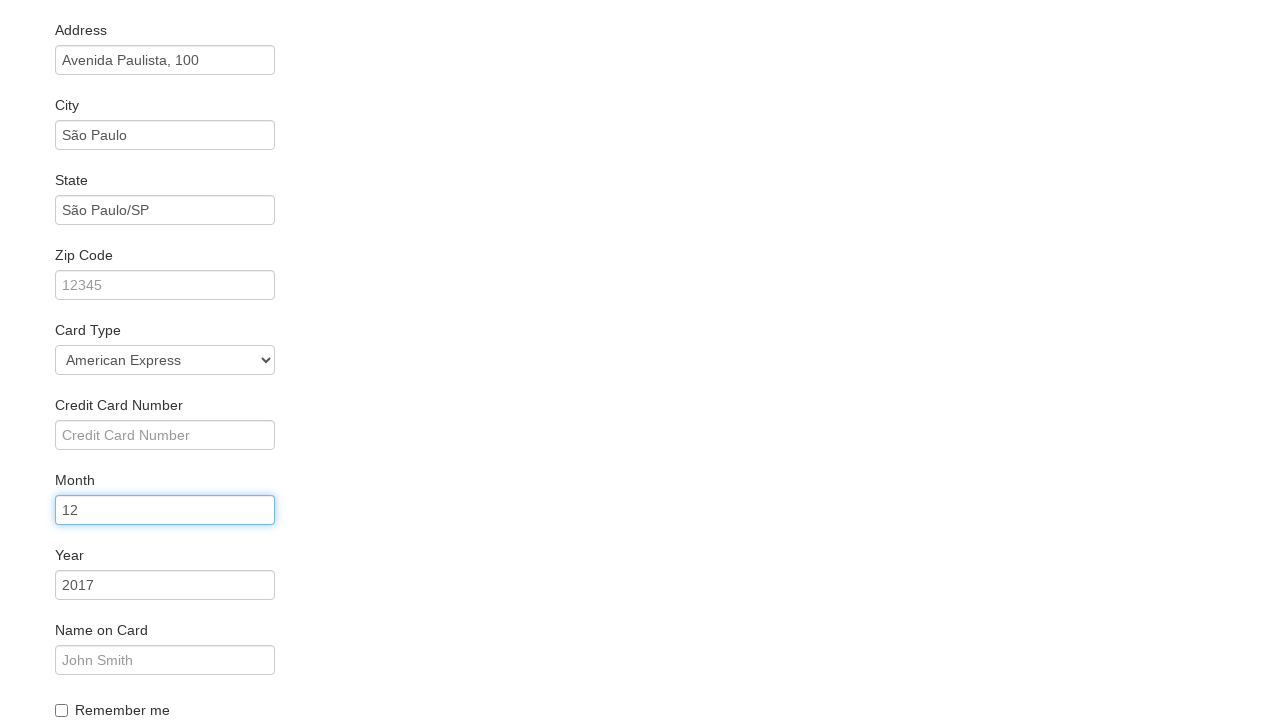

Clicked on credit card year field at (165, 585) on #creditCardYear
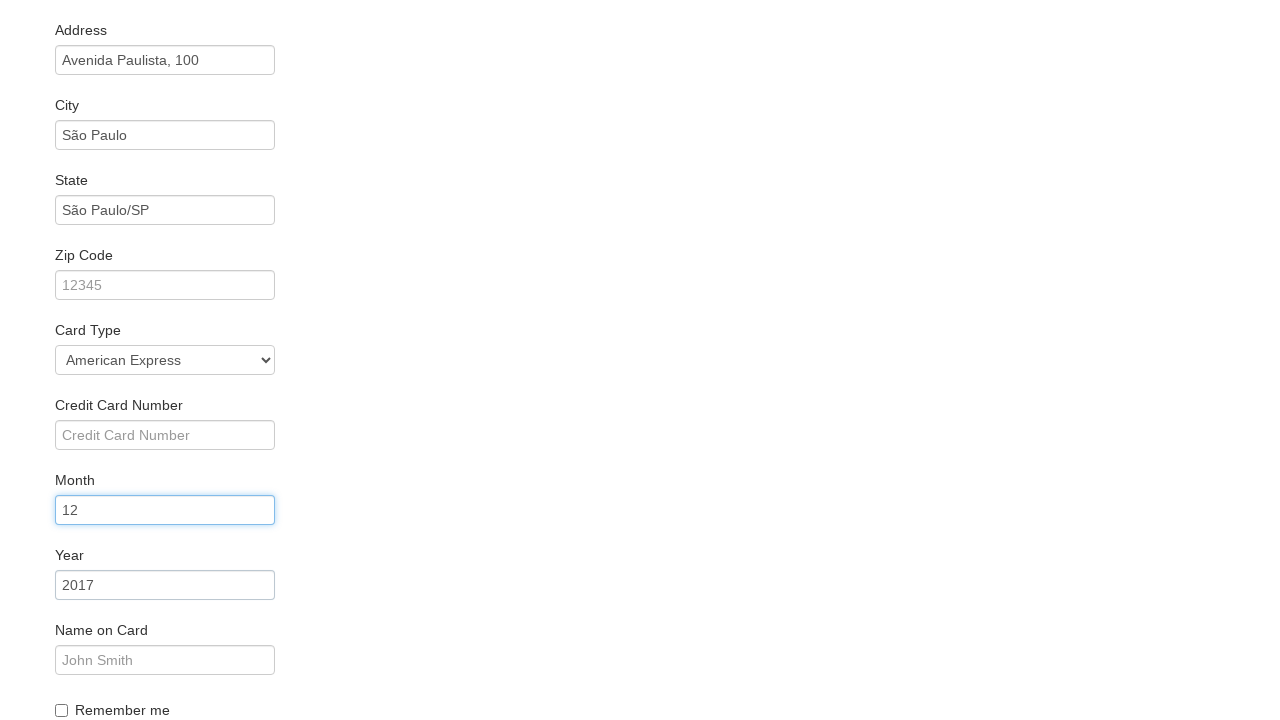

Filled credit card year with '2025' on #creditCardYear
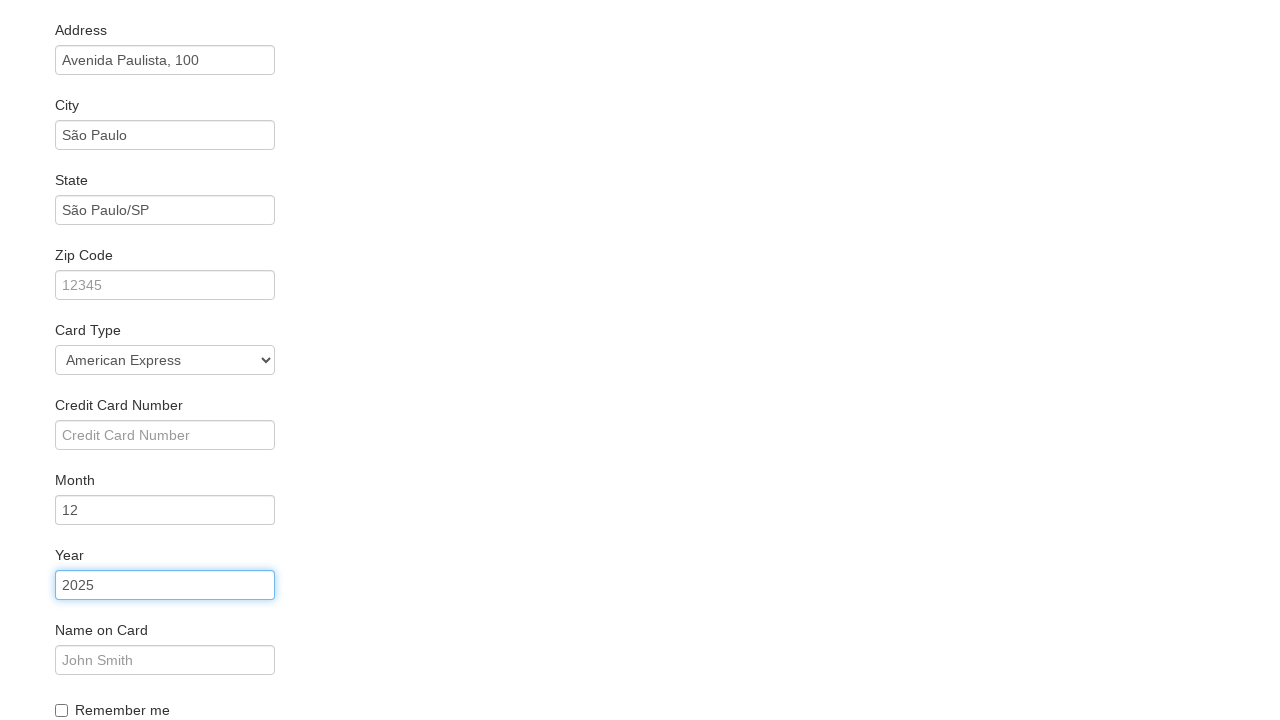

Clicked on name on card field at (165, 660) on #nameOnCard
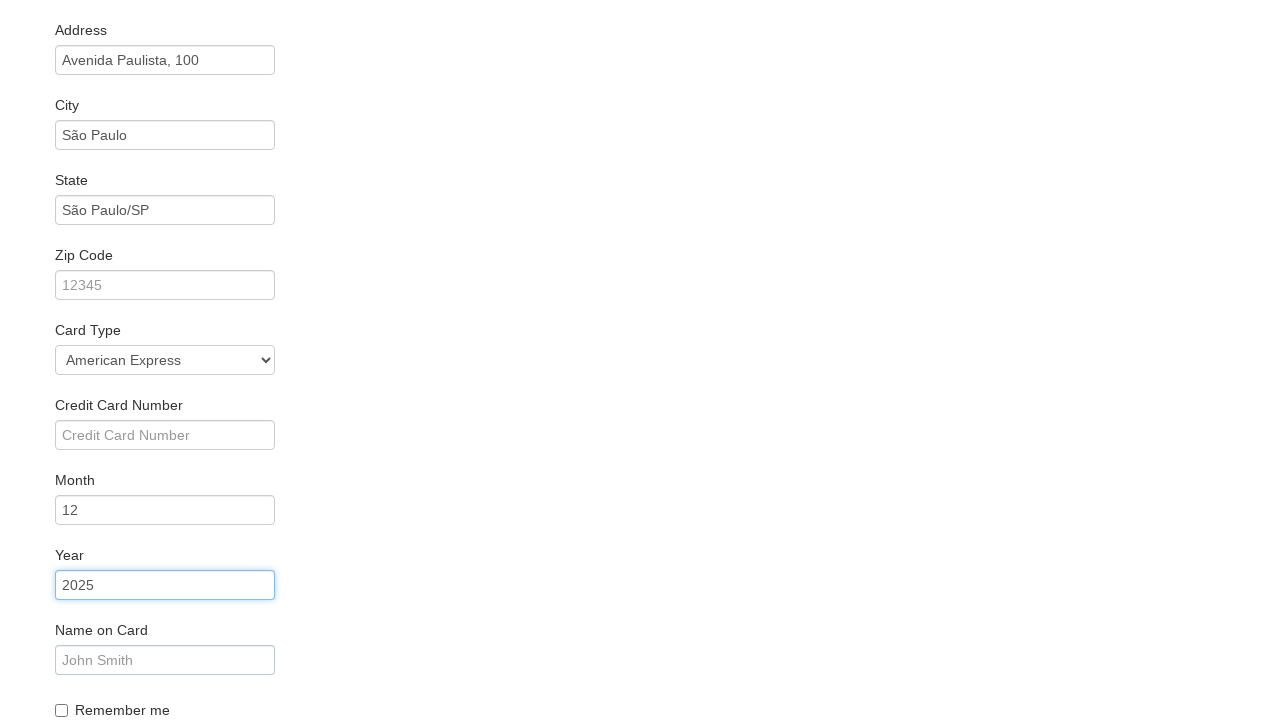

Filled name on card with 'Dunha Patto' on #nameOnCard
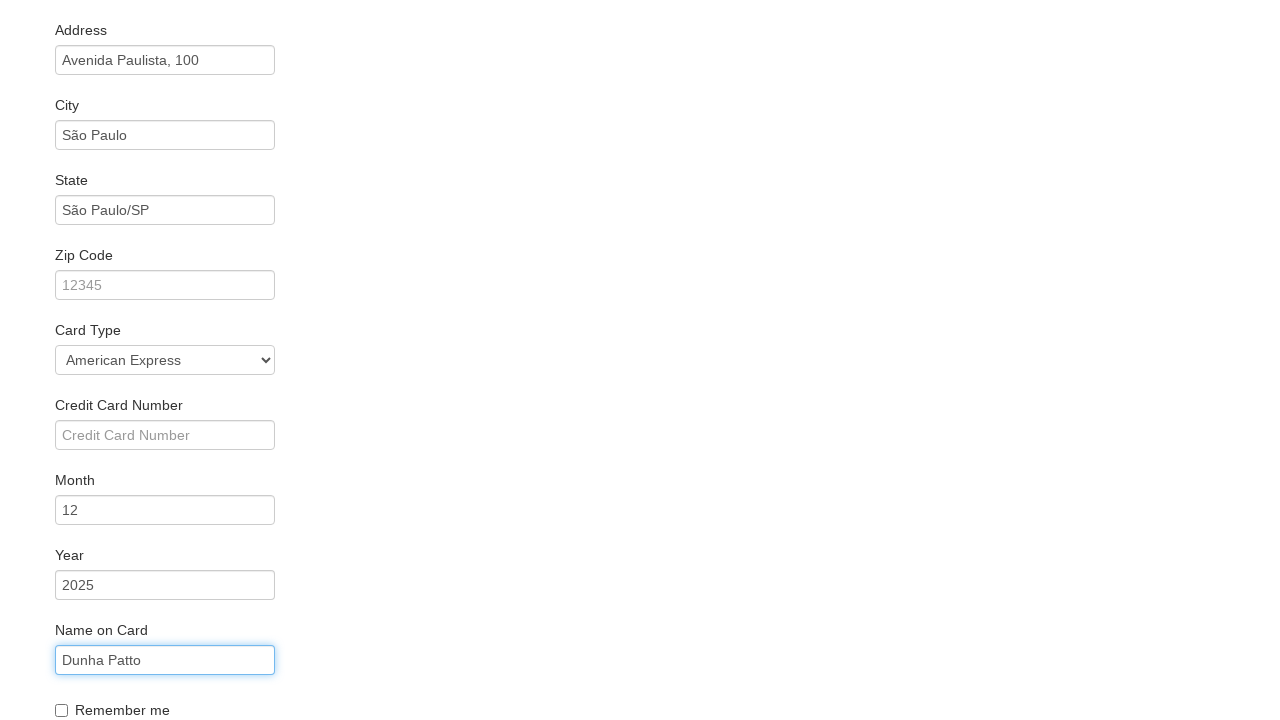

Checked Remember Me checkbox at (62, 710) on #rememberMe
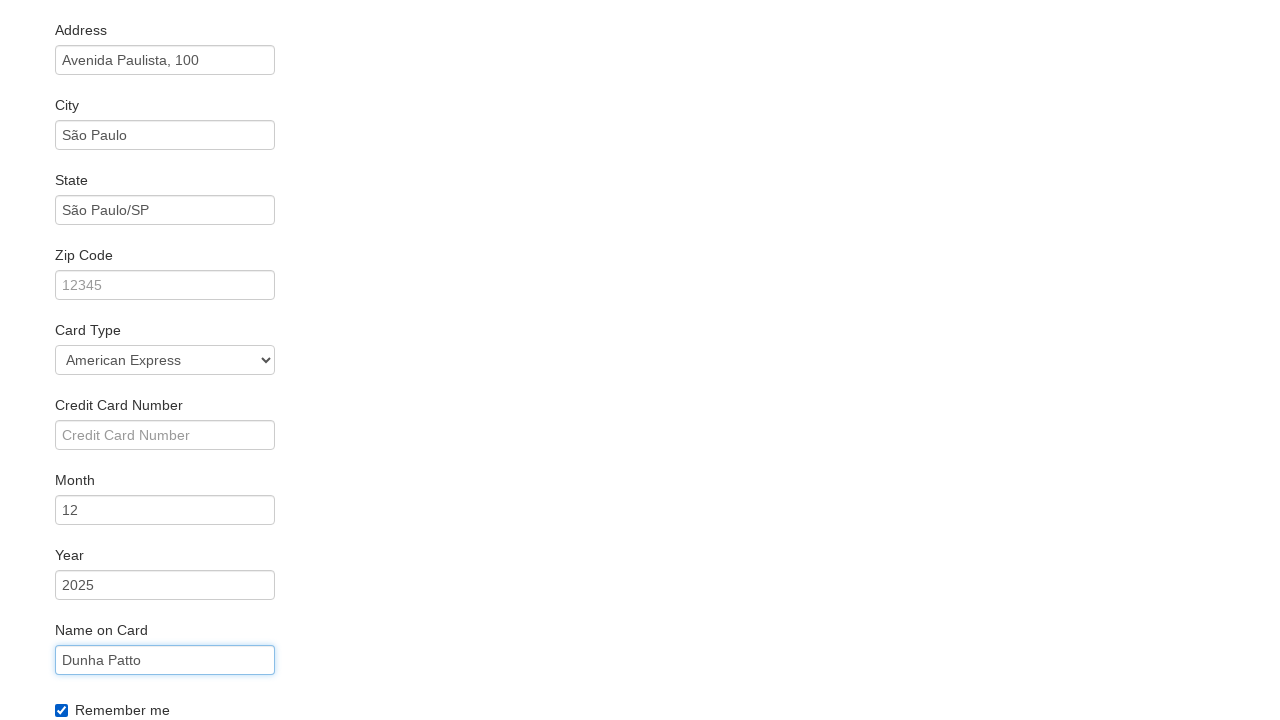

Clicked Purchase Flight button at (118, 685) on .btn-primary
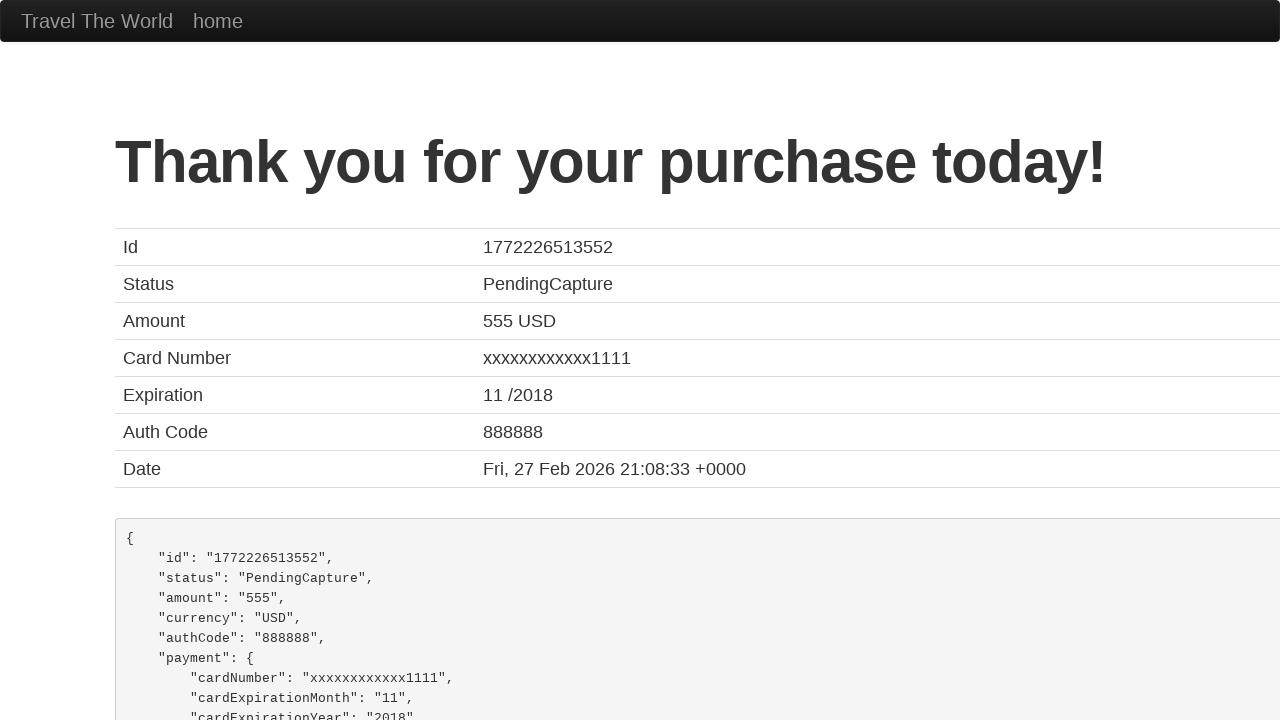

Confirmation page loaded with success message
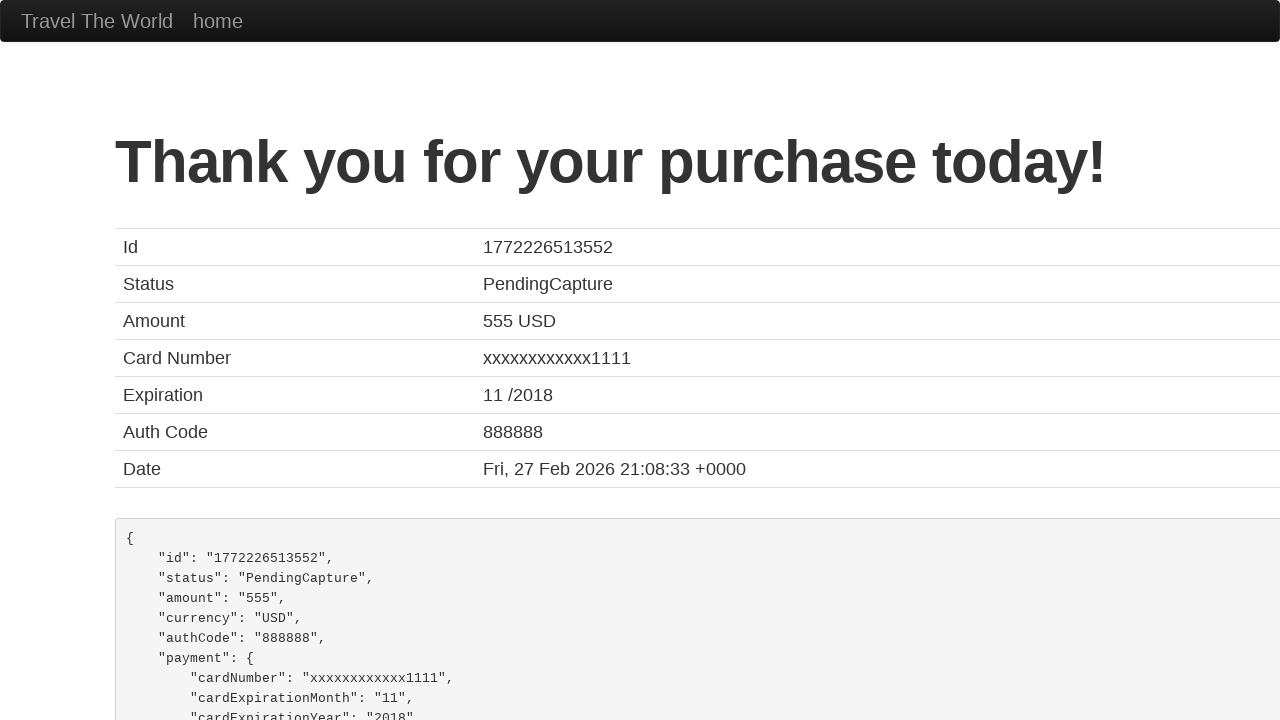

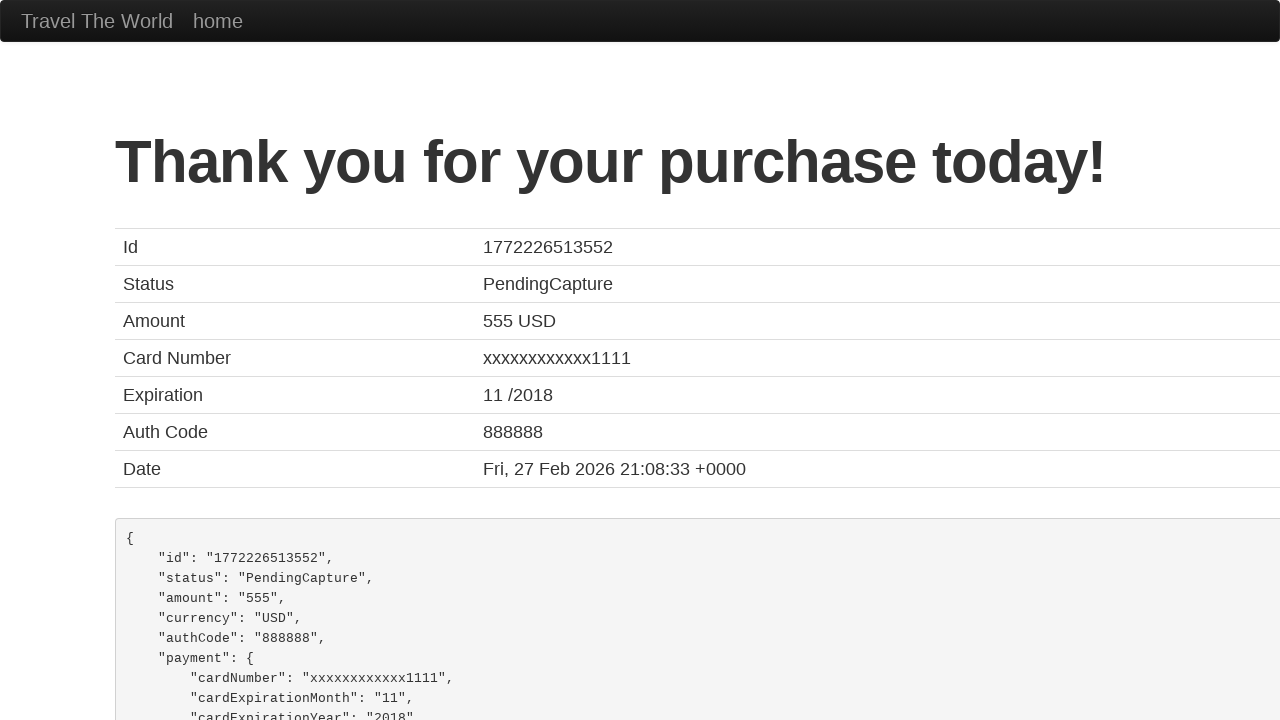